Tests multi-select functionality by selecting a car from dropdown, selecting multiple countries from a list, and moving them between two list boxes

Starting URL: http://only-testing-blog.blogspot.com/2014/01/textbox.html?

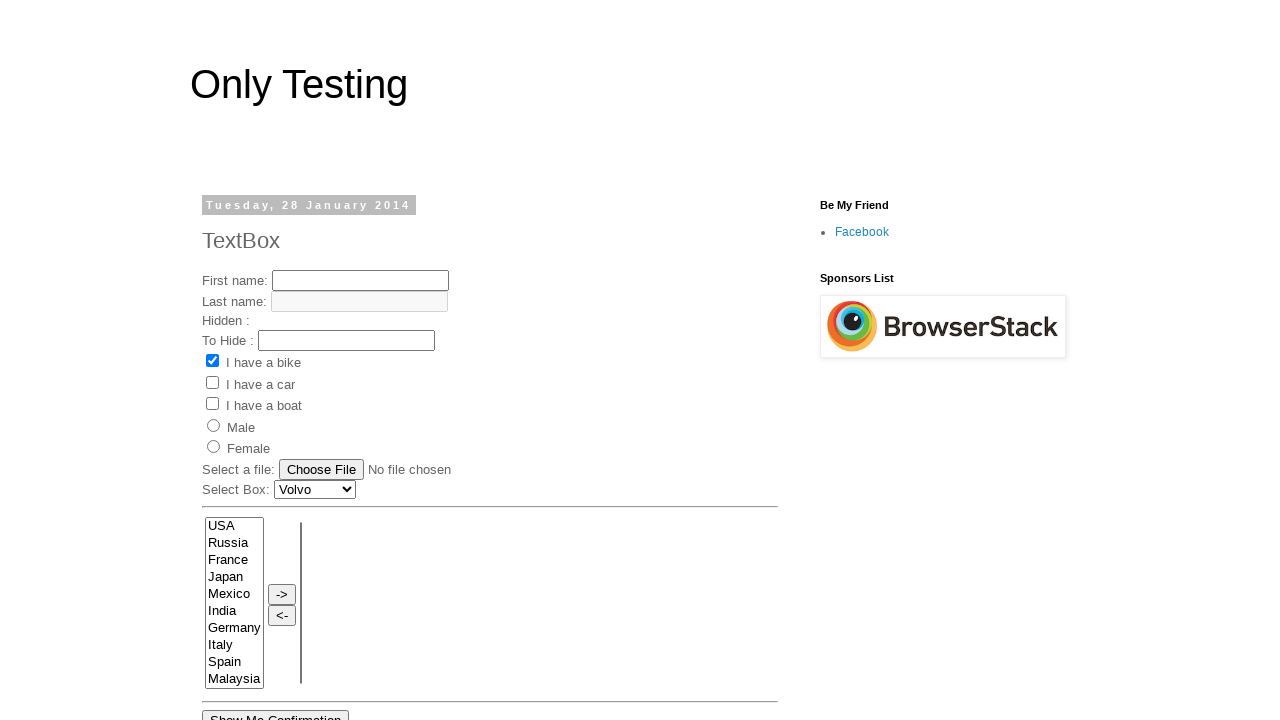

Selected 'Renault' from car dropdown on select#Carlist
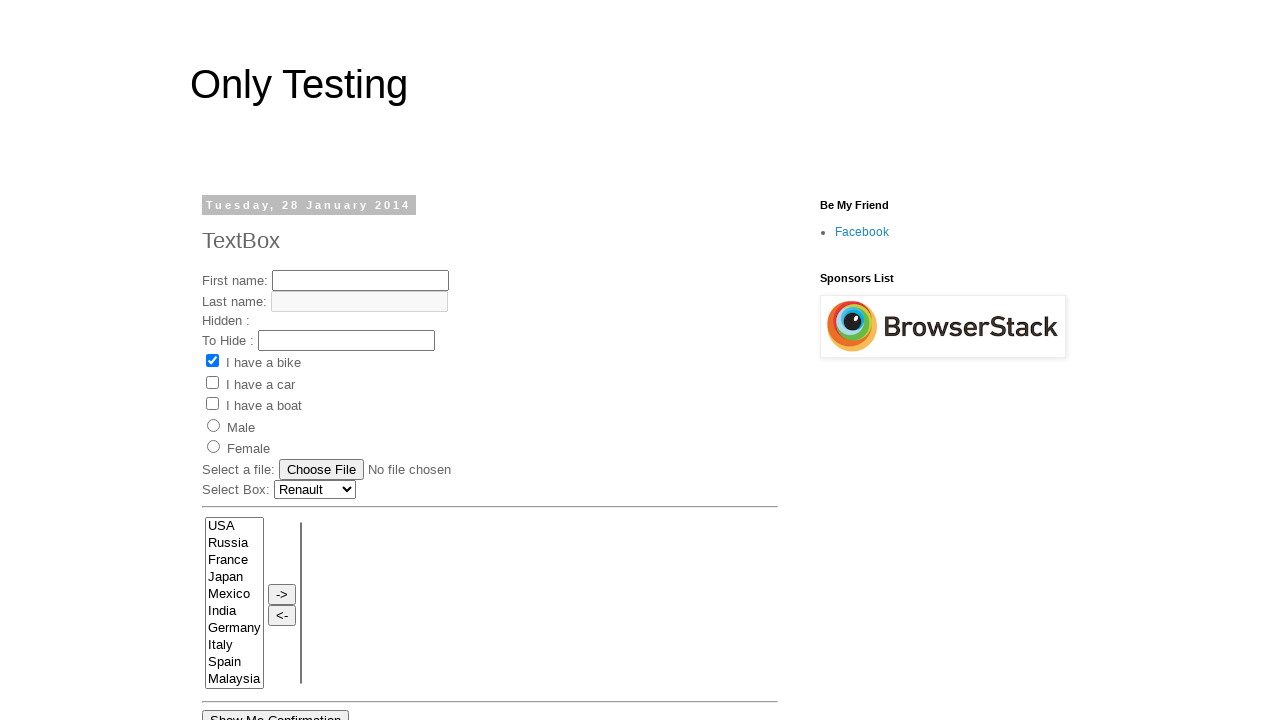

Selected multiple countries (Spain, Italy, France, Germany) from left list box on select[name='FromLB']
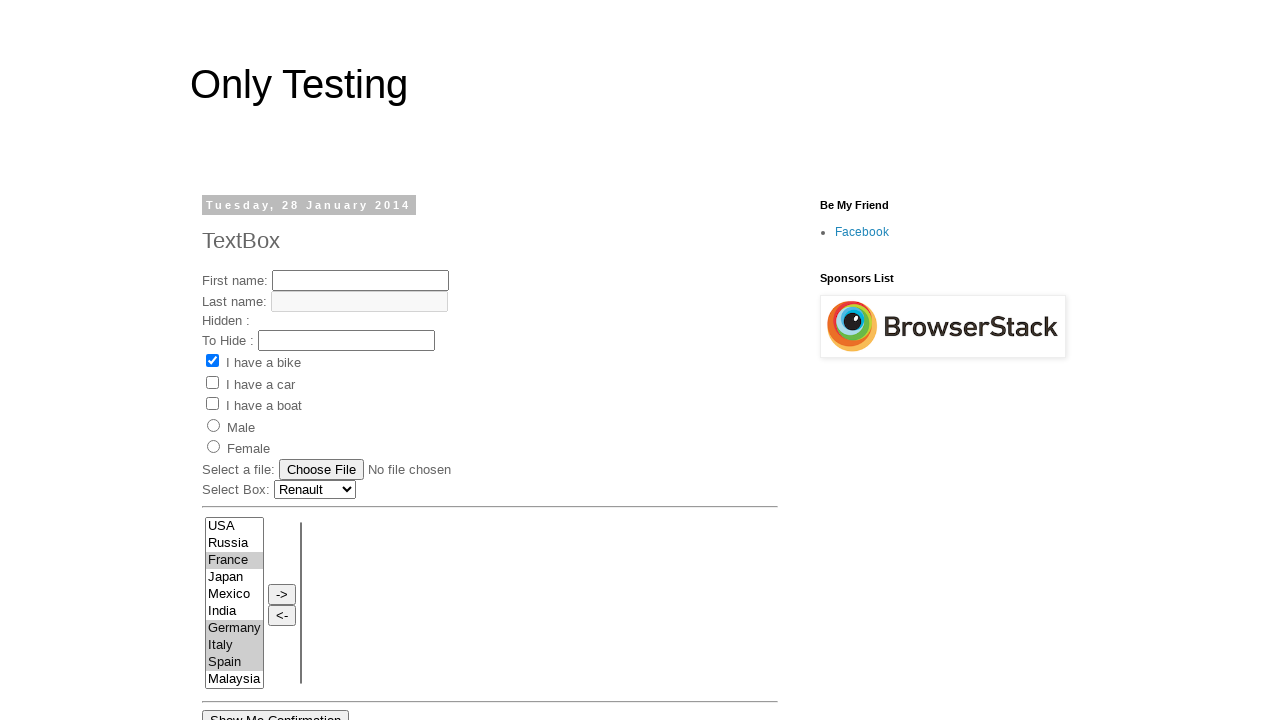

Clicked button to move selected countries from left to right list box at (282, 594) on input[onclick='move(this.form.FromLB,this.form.ToLB)']
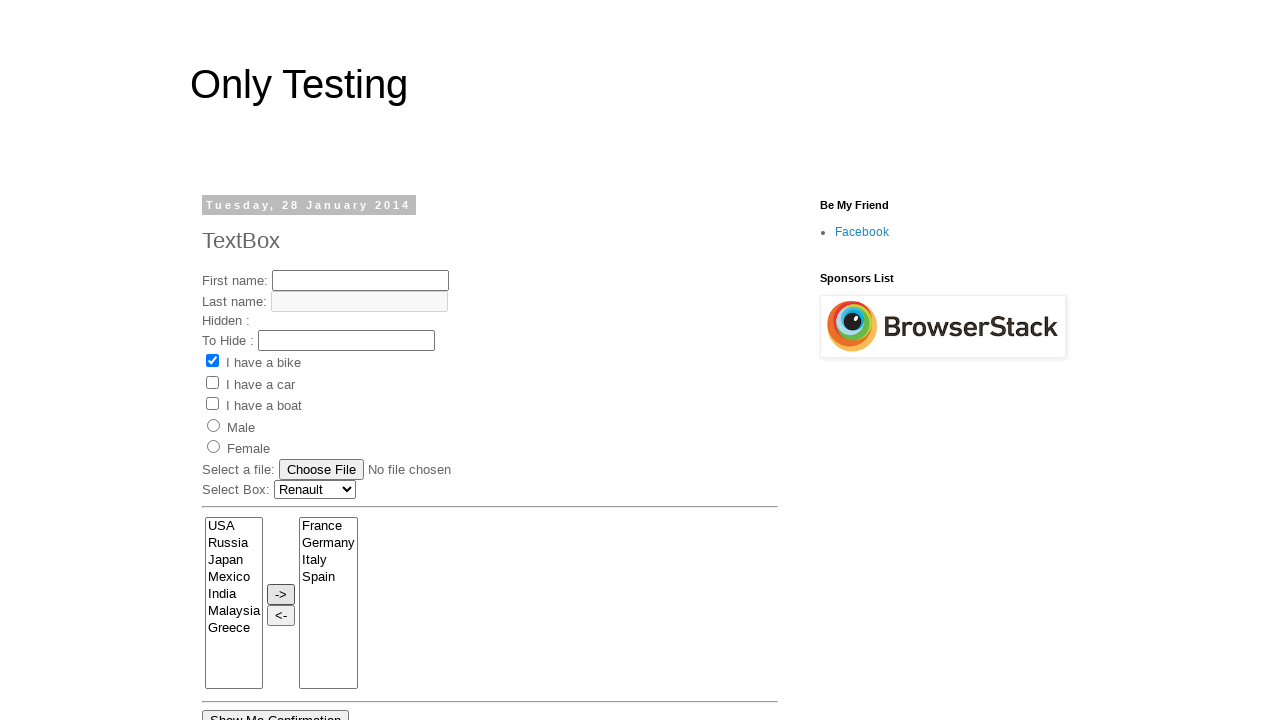

Waited for countries to be moved between list boxes
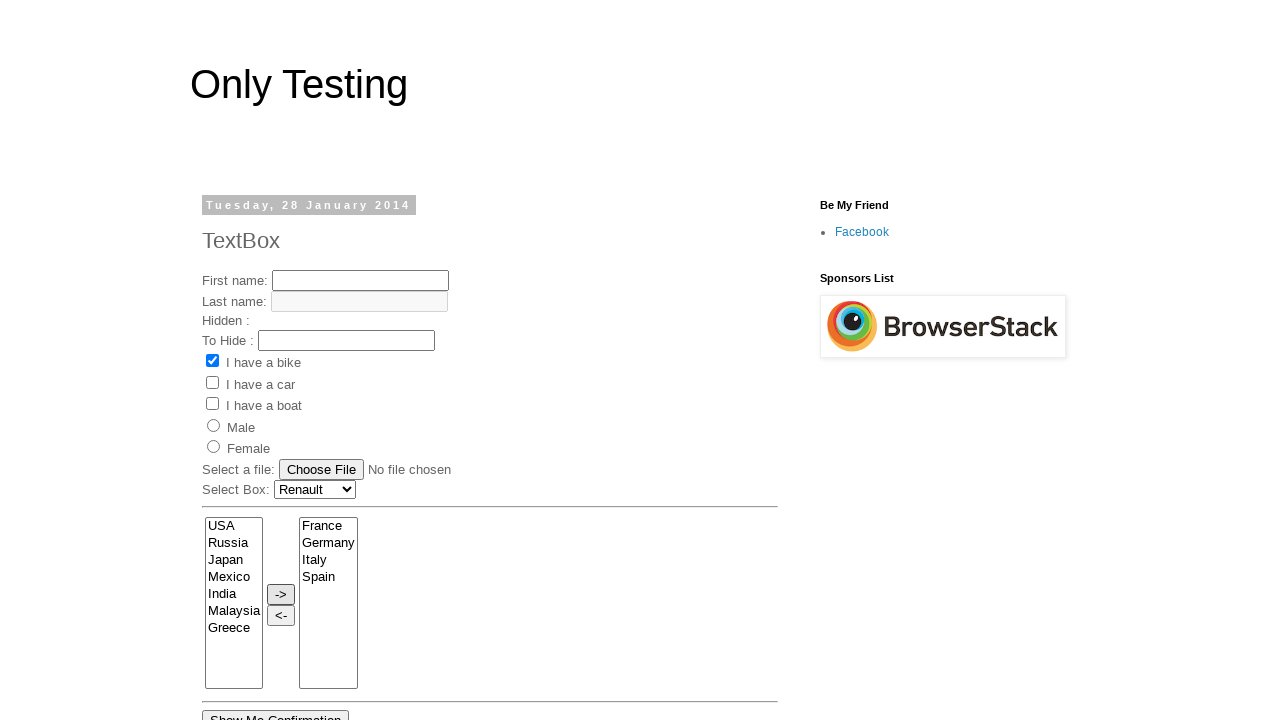

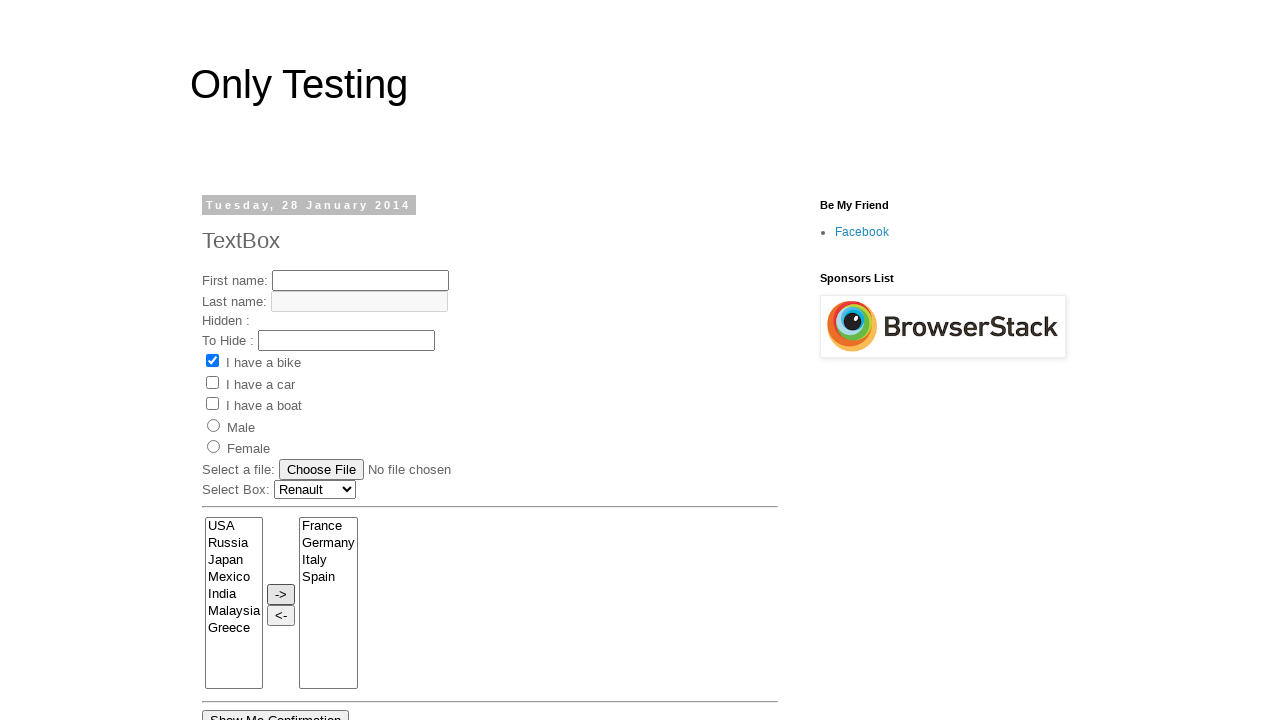